Tests clicking the "Get started" link and verifying the Installation heading appears on the resulting page

Starting URL: https://playwright.dev/

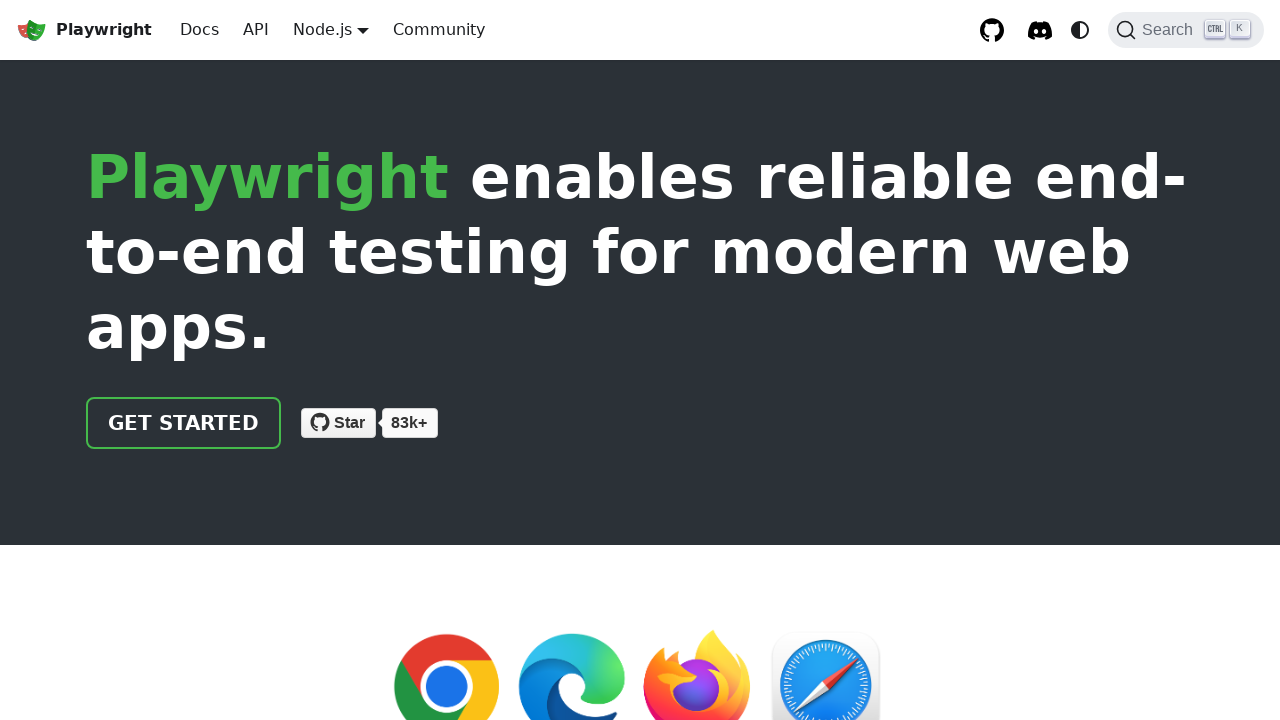

Clicked the 'Get started' link at (184, 423) on internal:role=link[name="Get started"i]
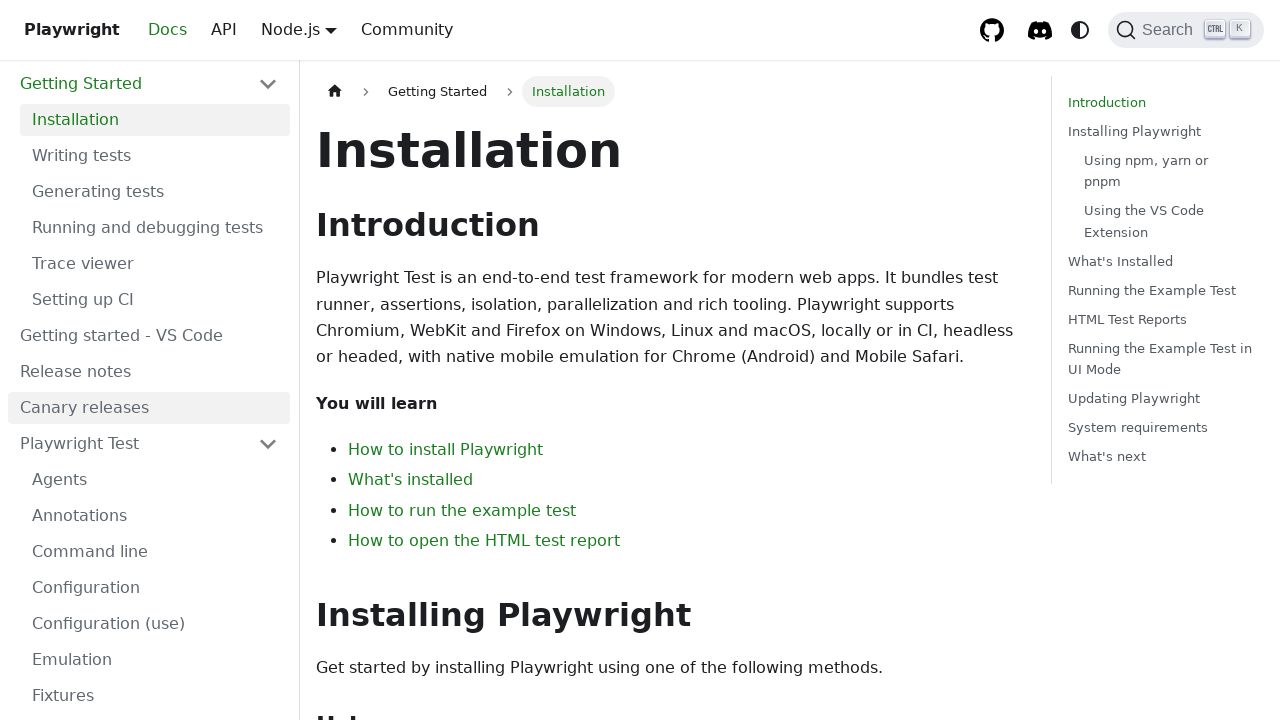

Verified 'Installation' heading is visible on the page
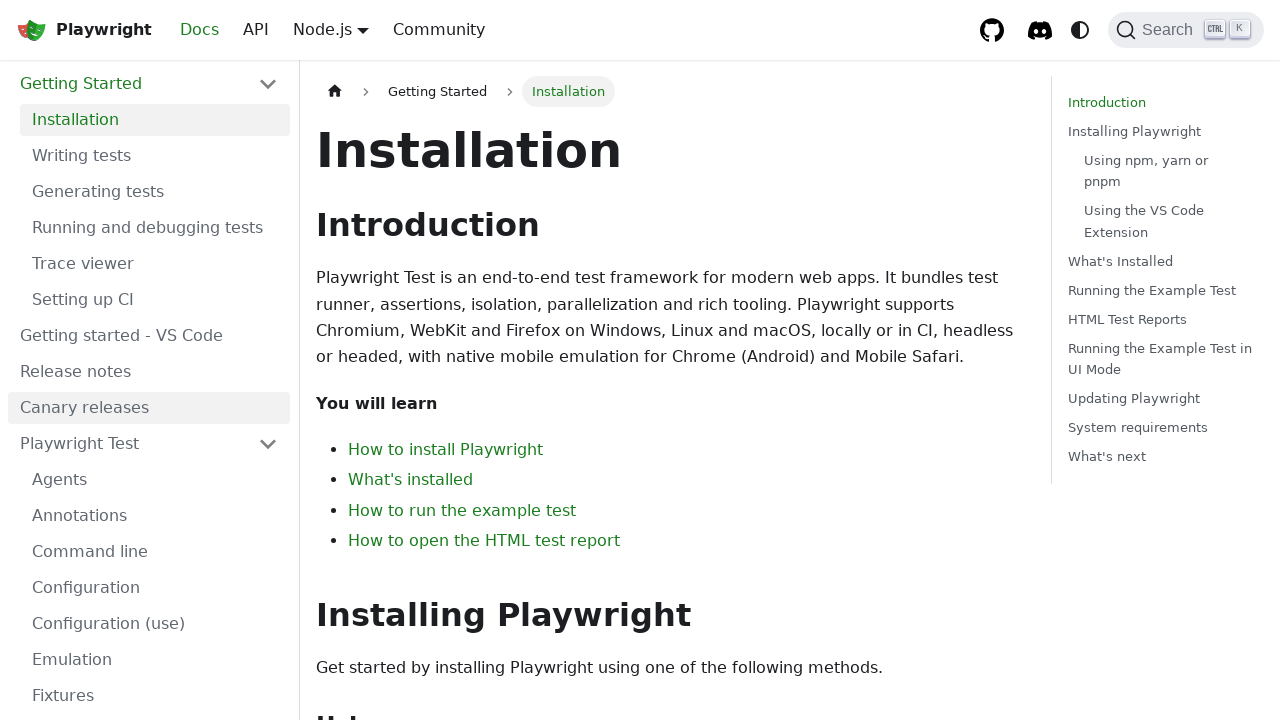

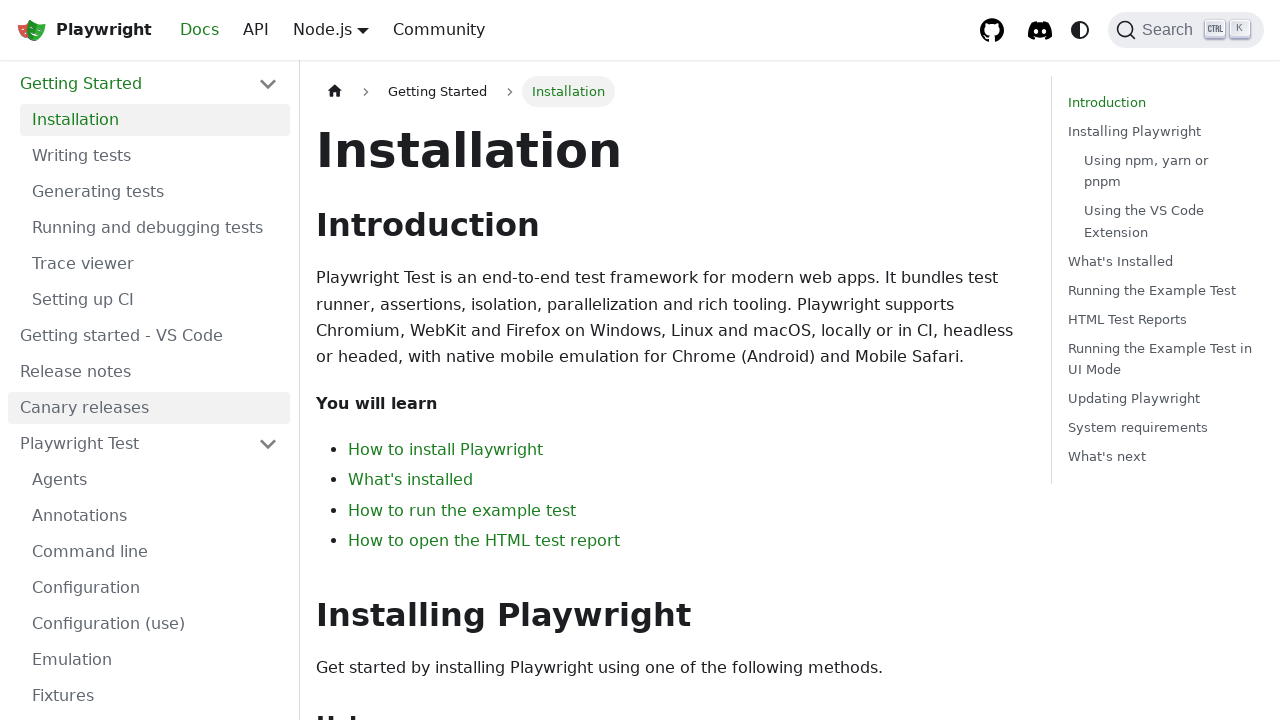